Tests browser alert handling functionality by triggering a confirm dialog, dismissing it, and verifying the result message

Starting URL: https://demoqa.com/alerts

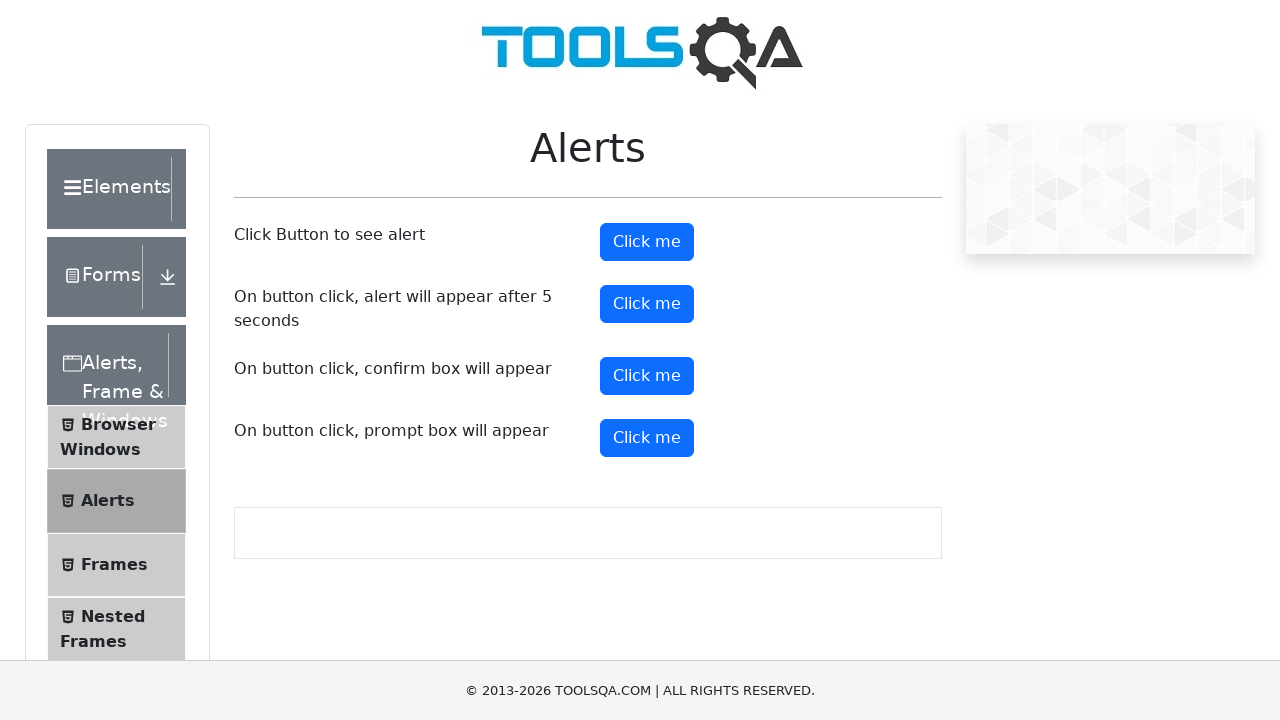

Set up dialog handler to dismiss alerts
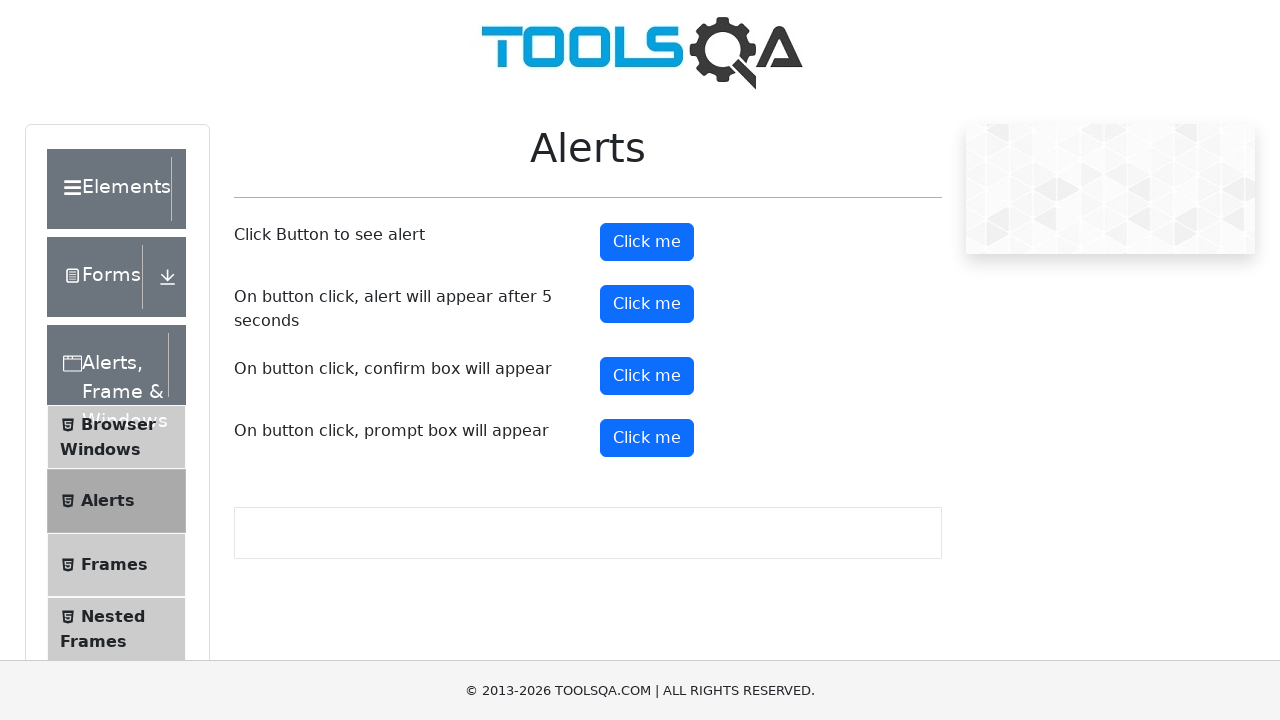

Clicked confirm button to trigger alert dialog at (647, 376) on xpath=//button[@id='confirmButton' and contains(@class,'btn btn-primary')]
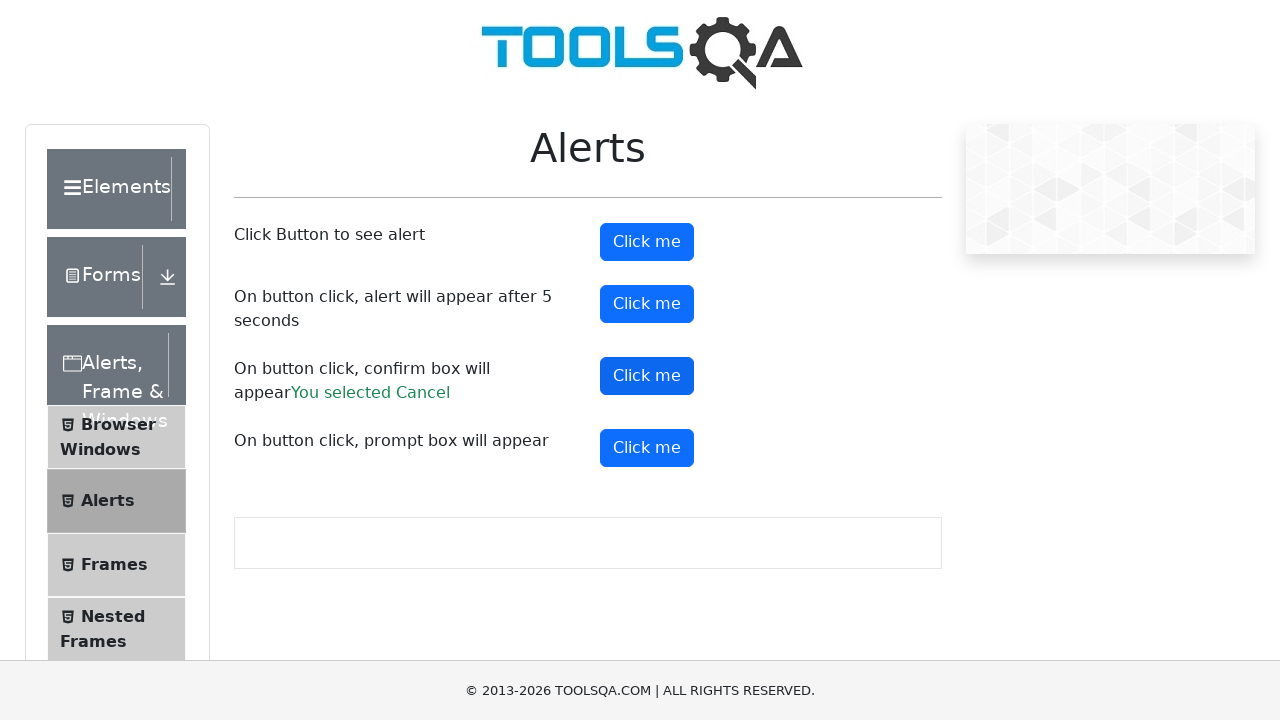

Result message appeared after dismissing alert
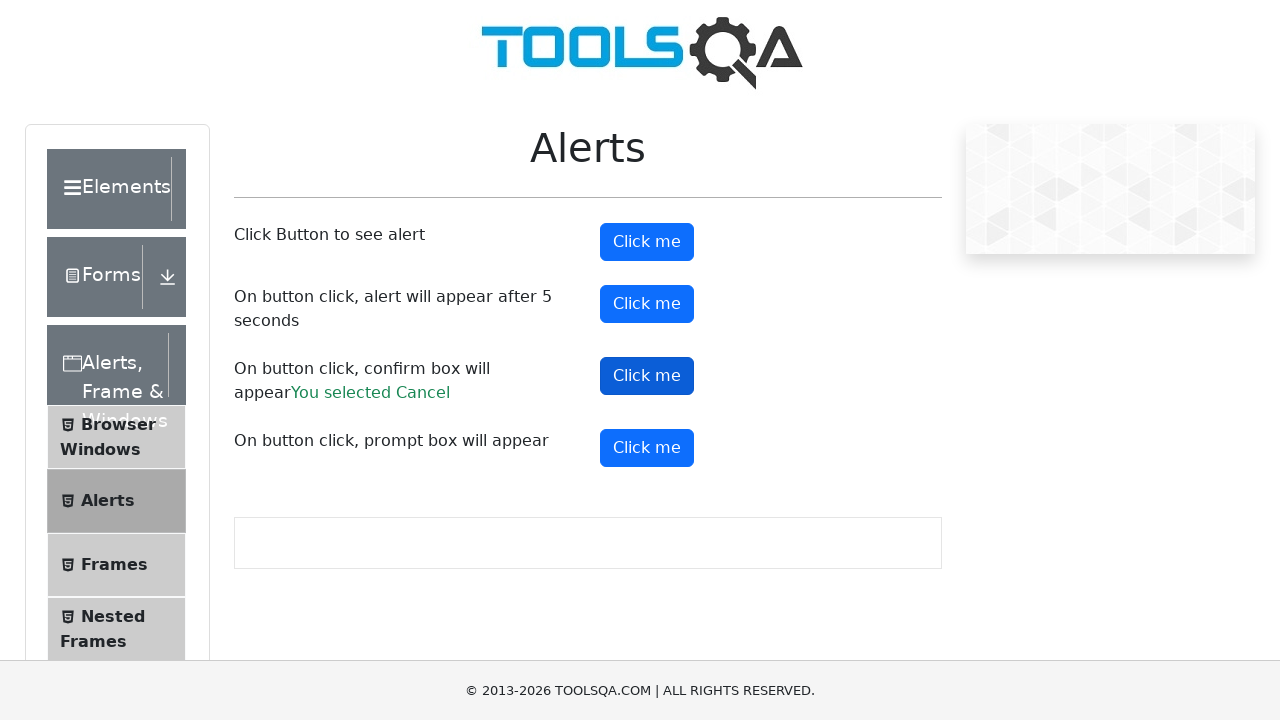

Retrieved alert result message: 'You selected Cancel'
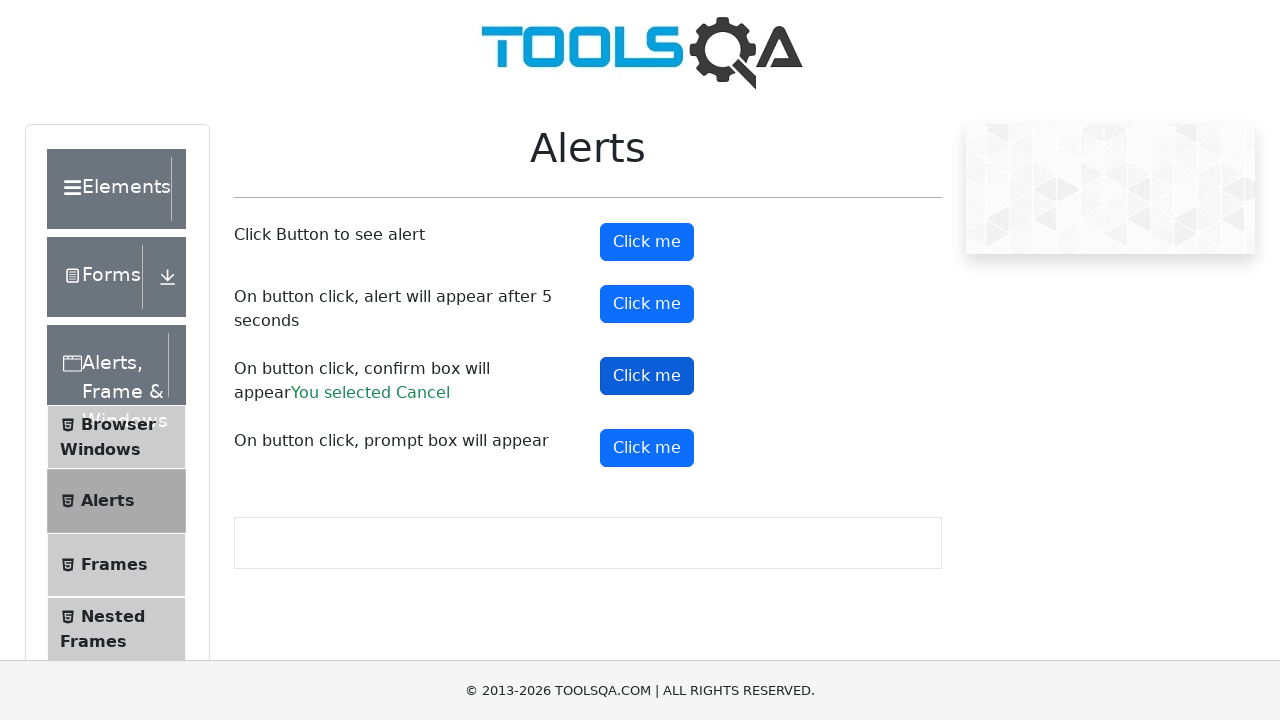

Printed alert result message to console
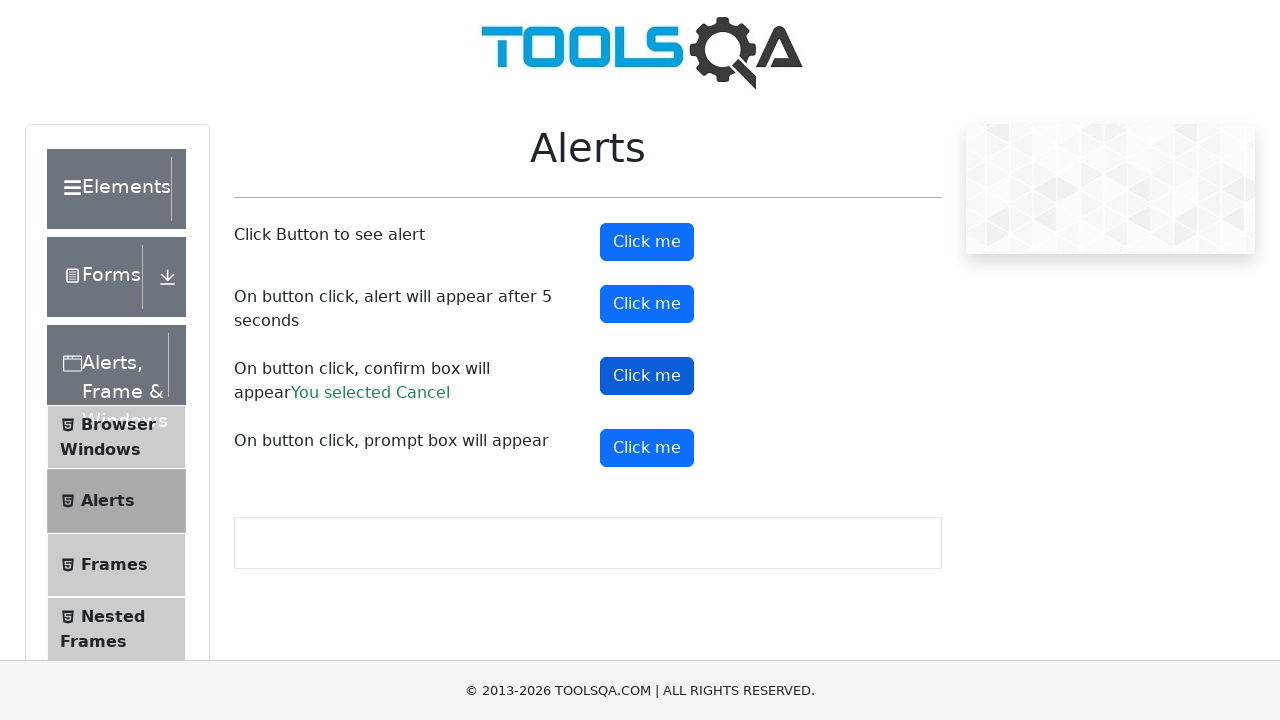

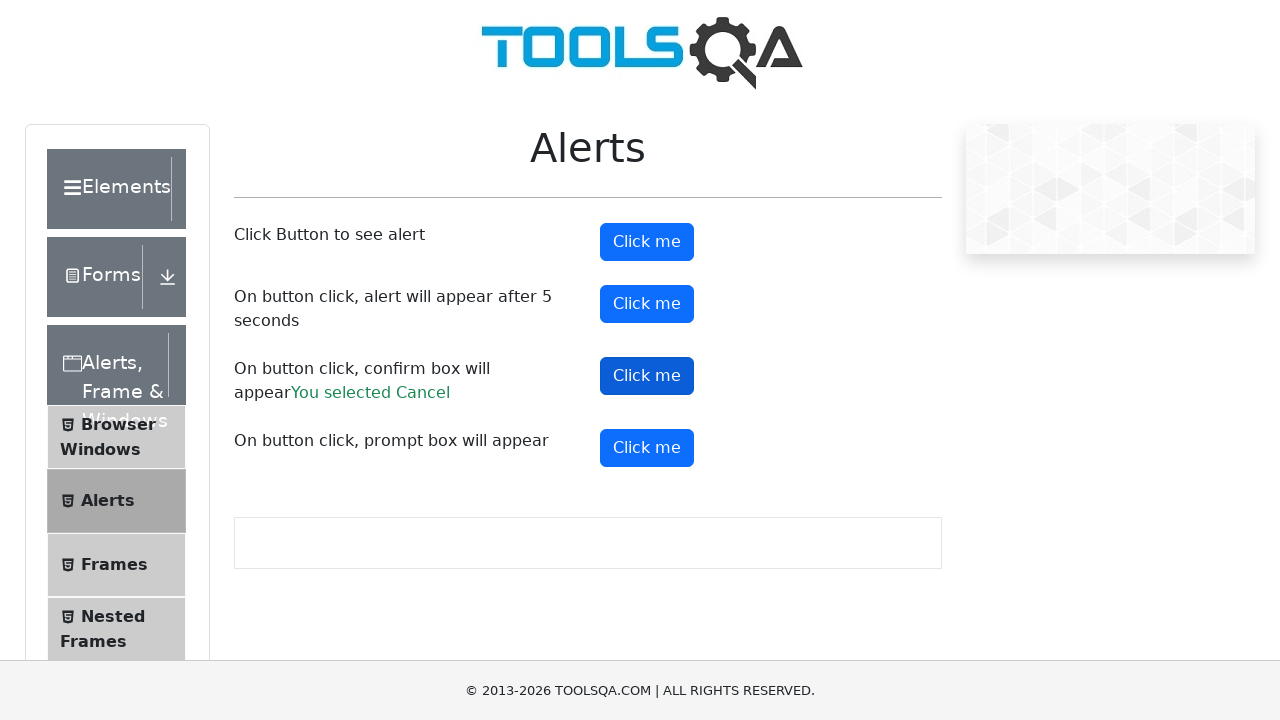